Tests jQuery UI tooltip functionality by switching to the demo iframe and retrieving the title attribute from an input element, which contains the tooltip text.

Starting URL: https://jqueryui.com/tooltip/

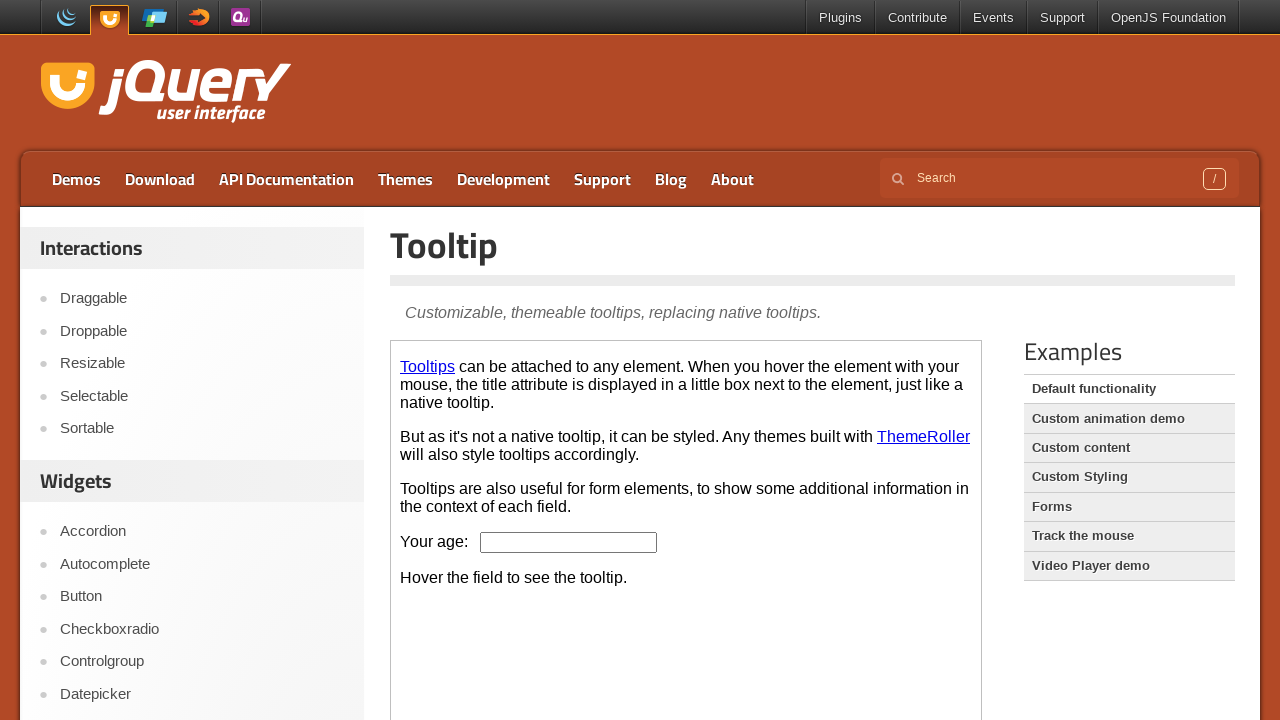

Located iframe containing tooltip demo
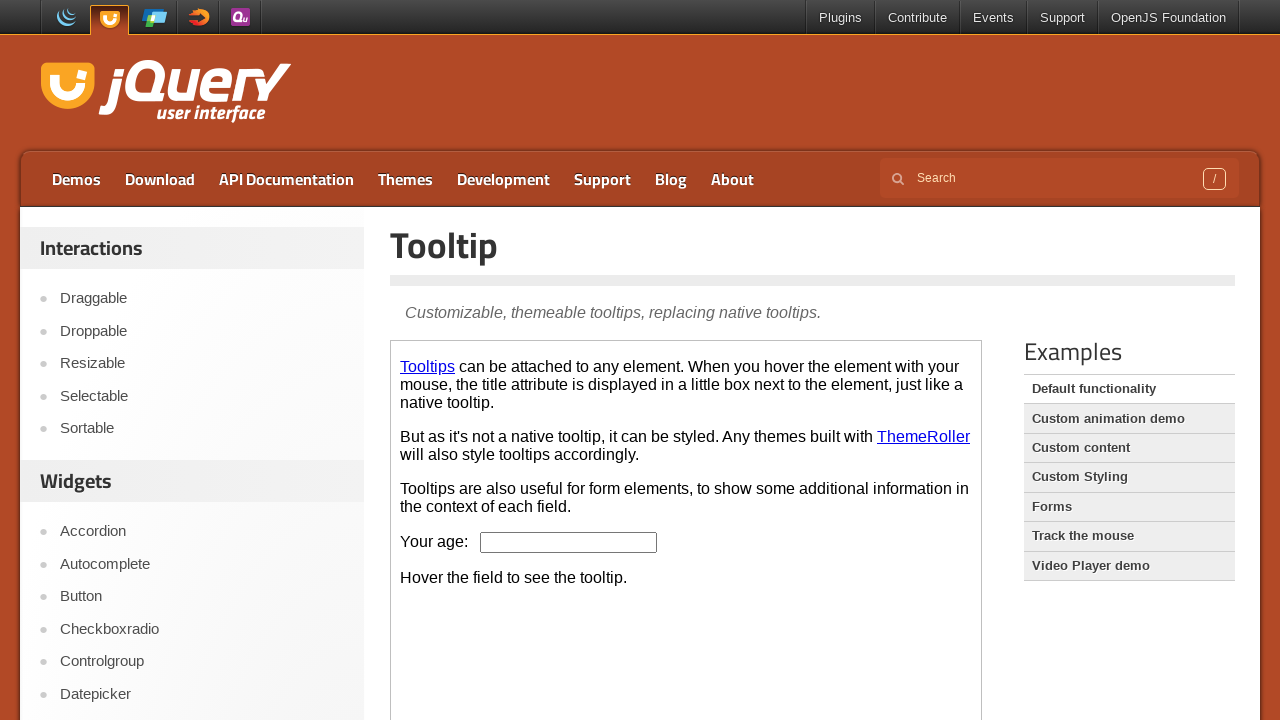

Located age input element in iframe
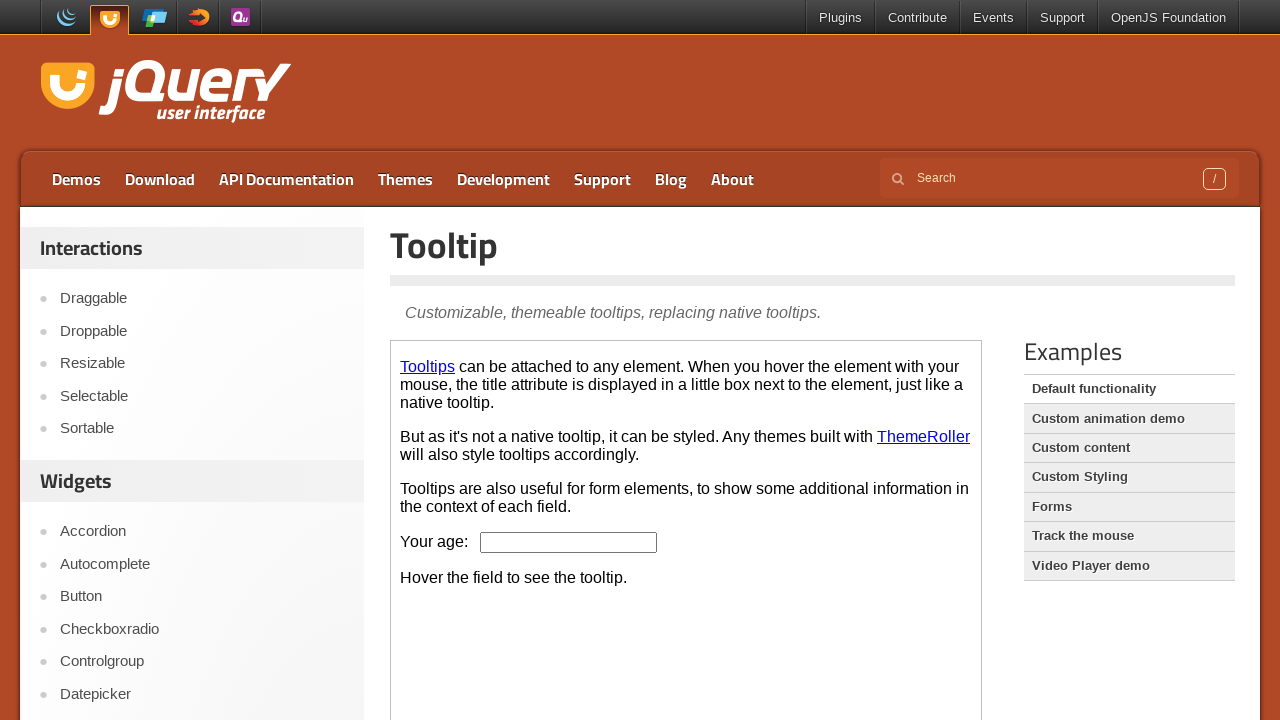

Age input element is visible and ready
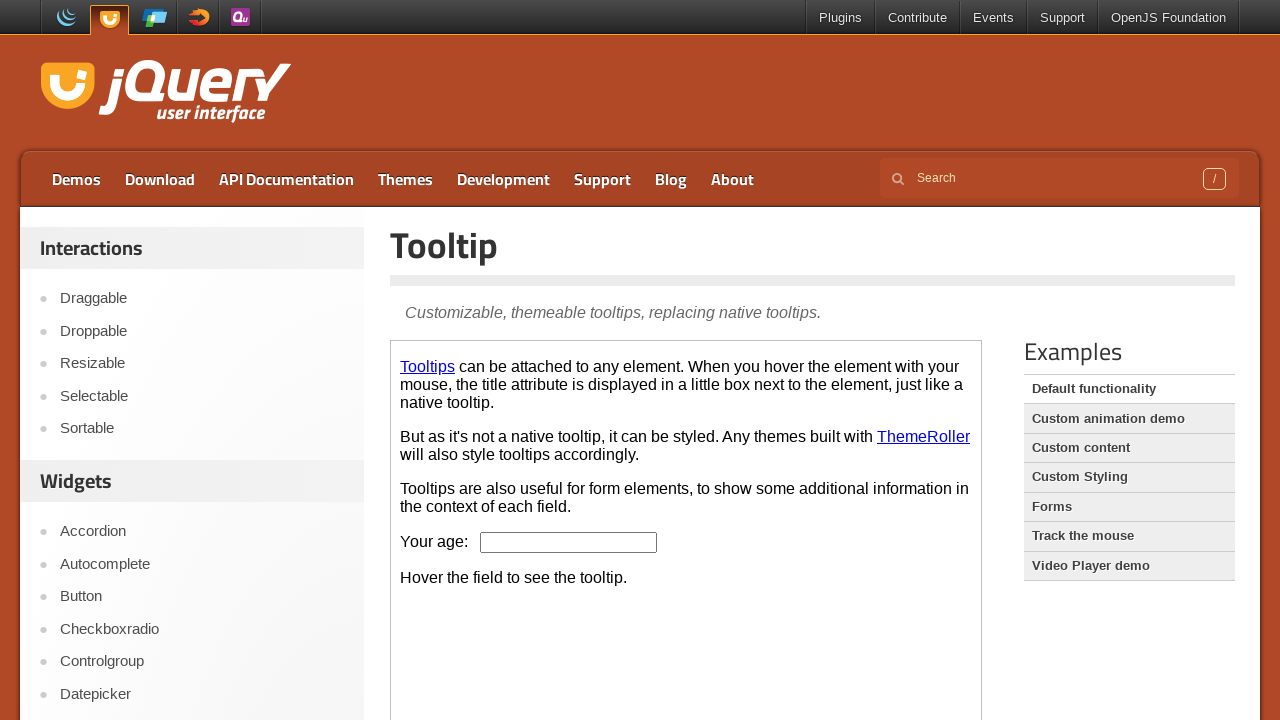

Retrieved tooltip text from title attribute: 'We ask for your age only for statistical purposes.'
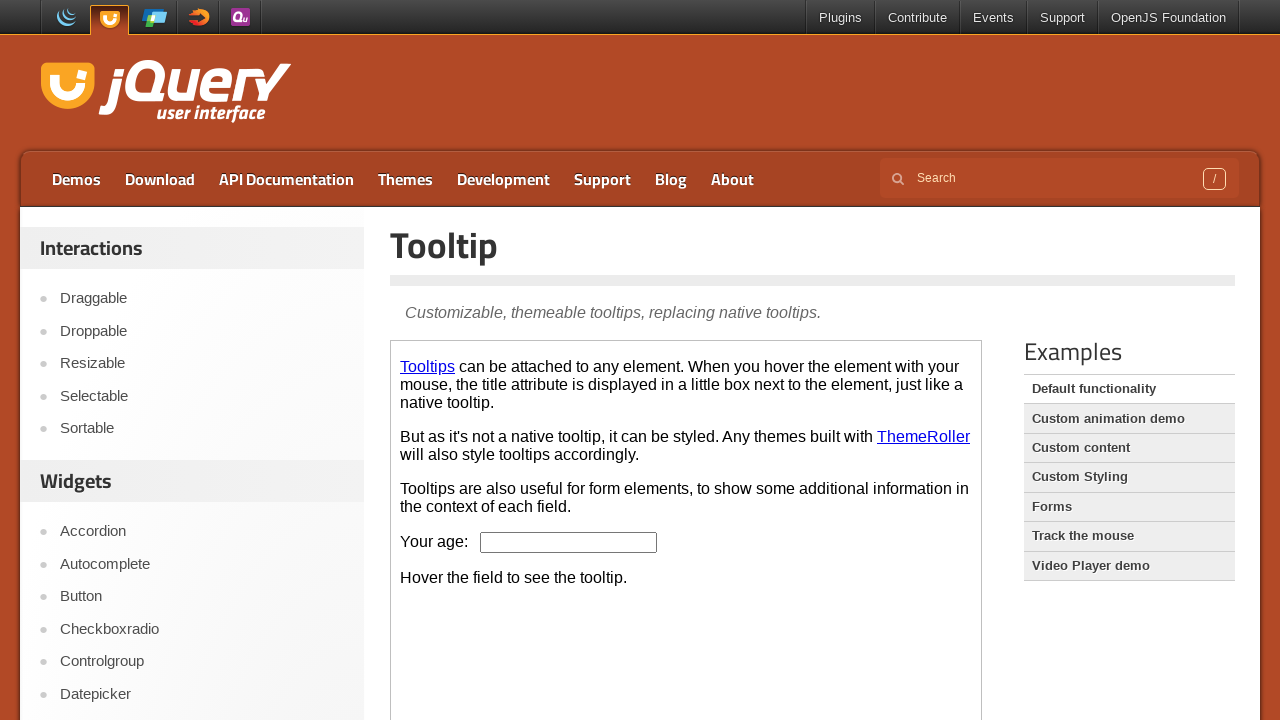

Hovered over age input element to trigger tooltip display at (569, 542) on xpath=//*[@id='content']/iframe >> internal:control=enter-frame >> #age
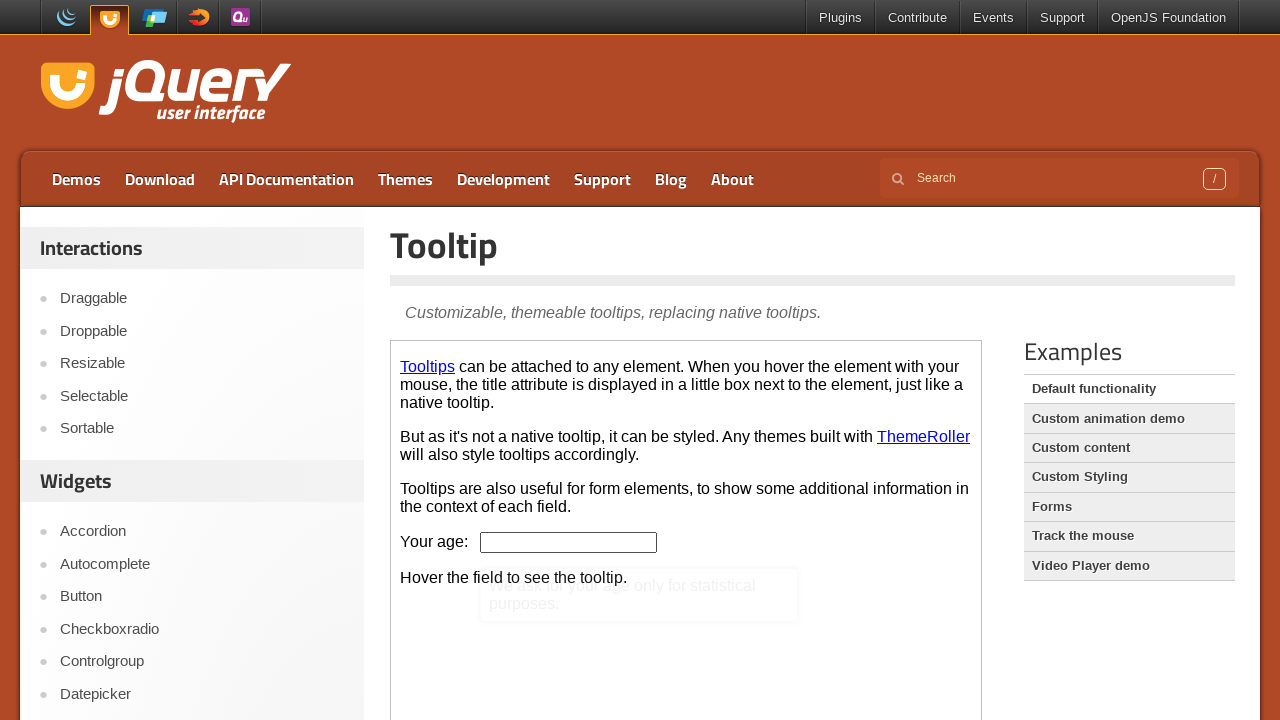

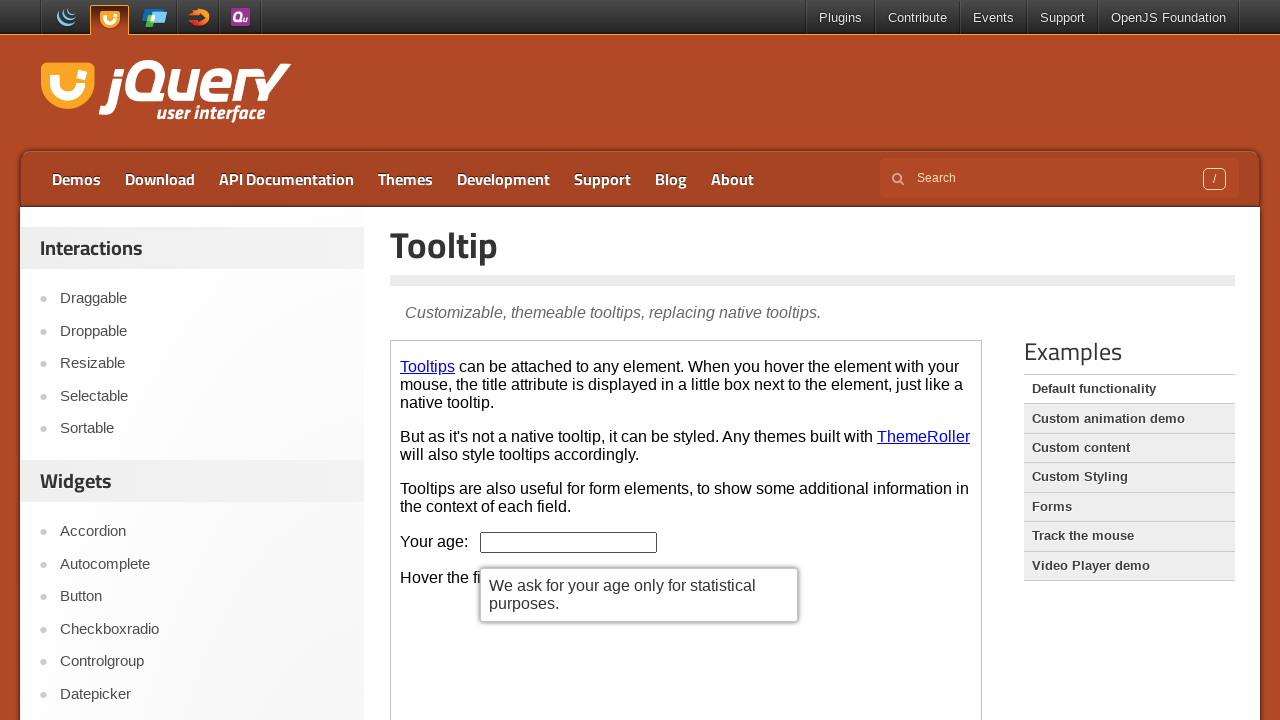